Tests adding a product to cart by navigating through categories, selecting a product, and clicking add to cart

Starting URL: https://www.demoblaze.com

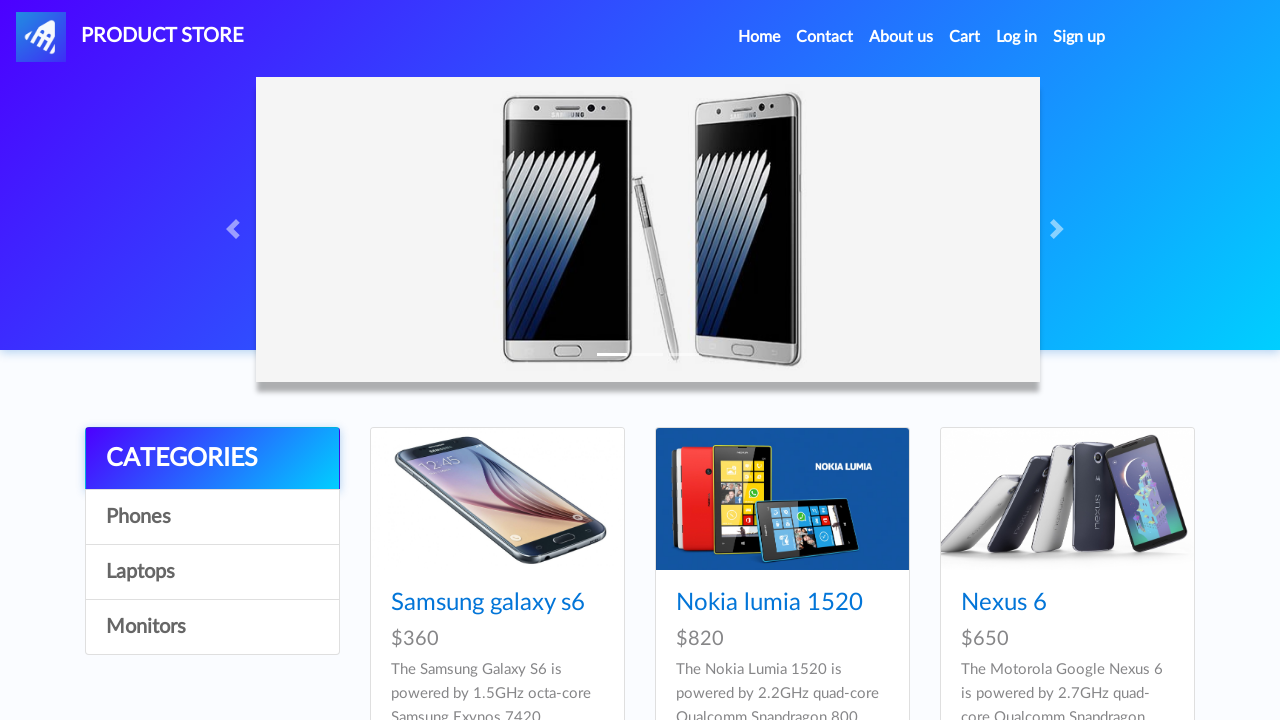

Waited for page to load with networkidle state
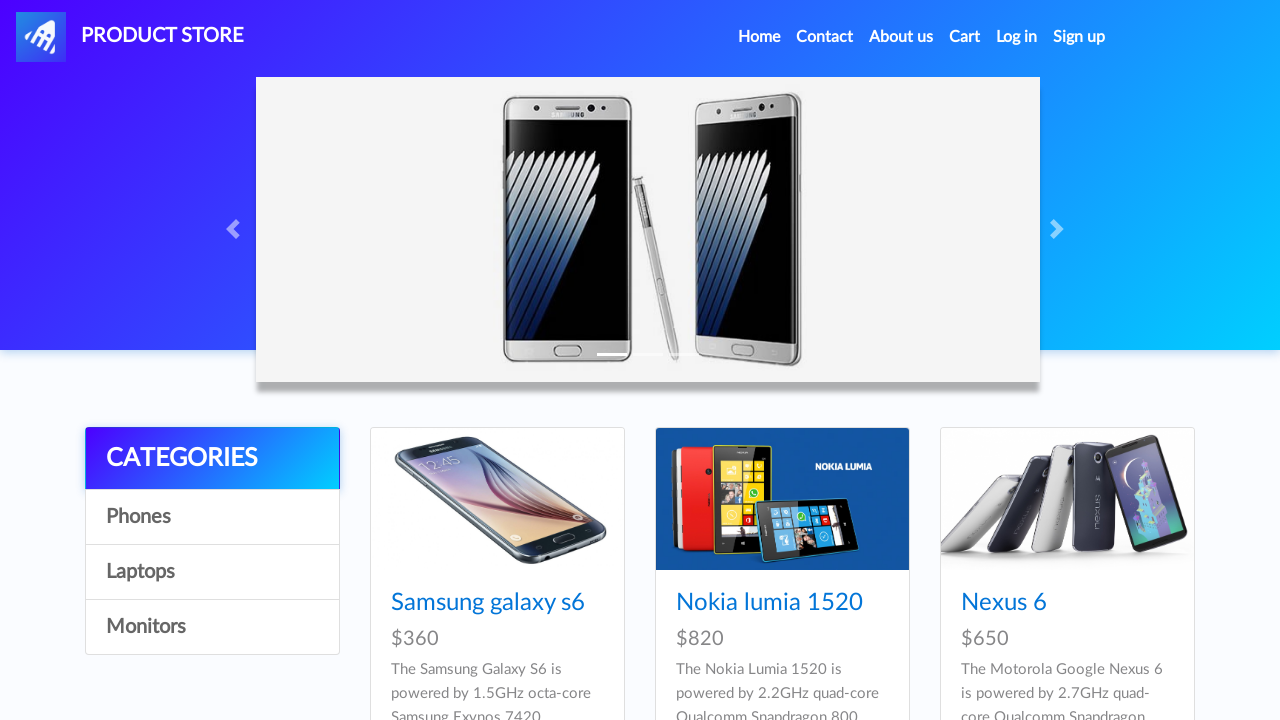

Clicked on category (4th link in list group) at (212, 627) on div.list-group a:nth-child(4)
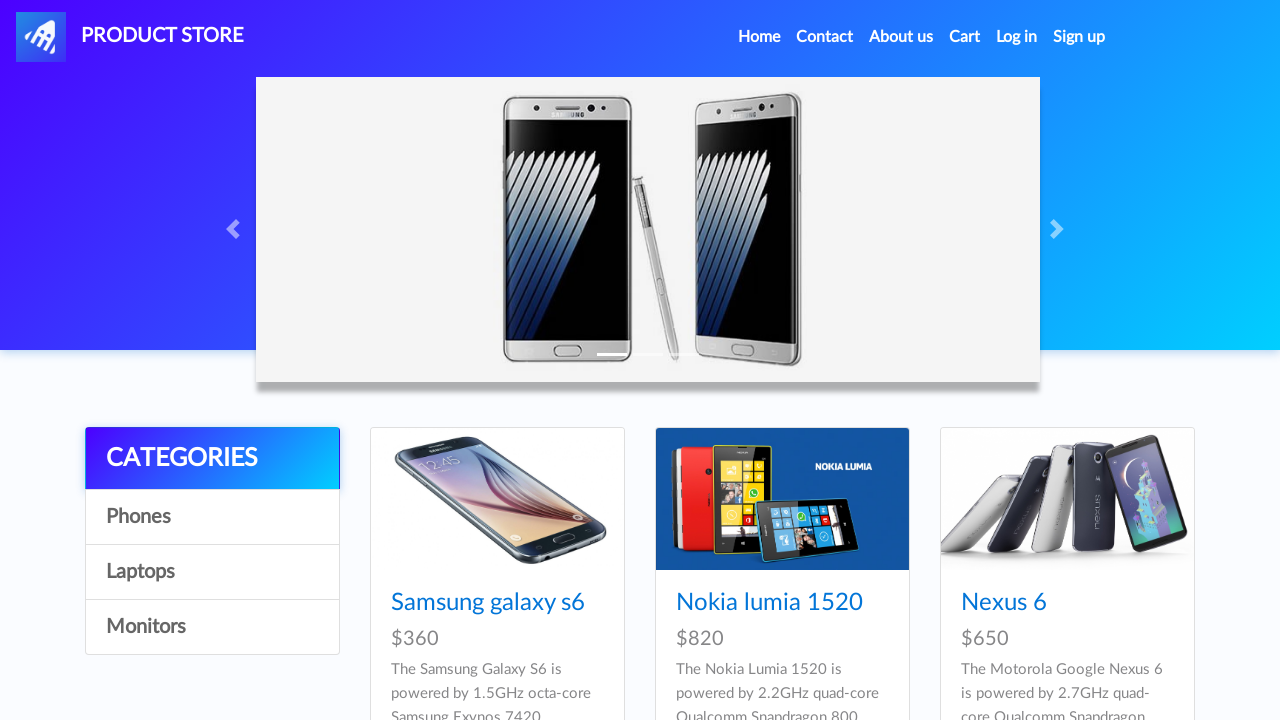

Waited 2 seconds for products to load
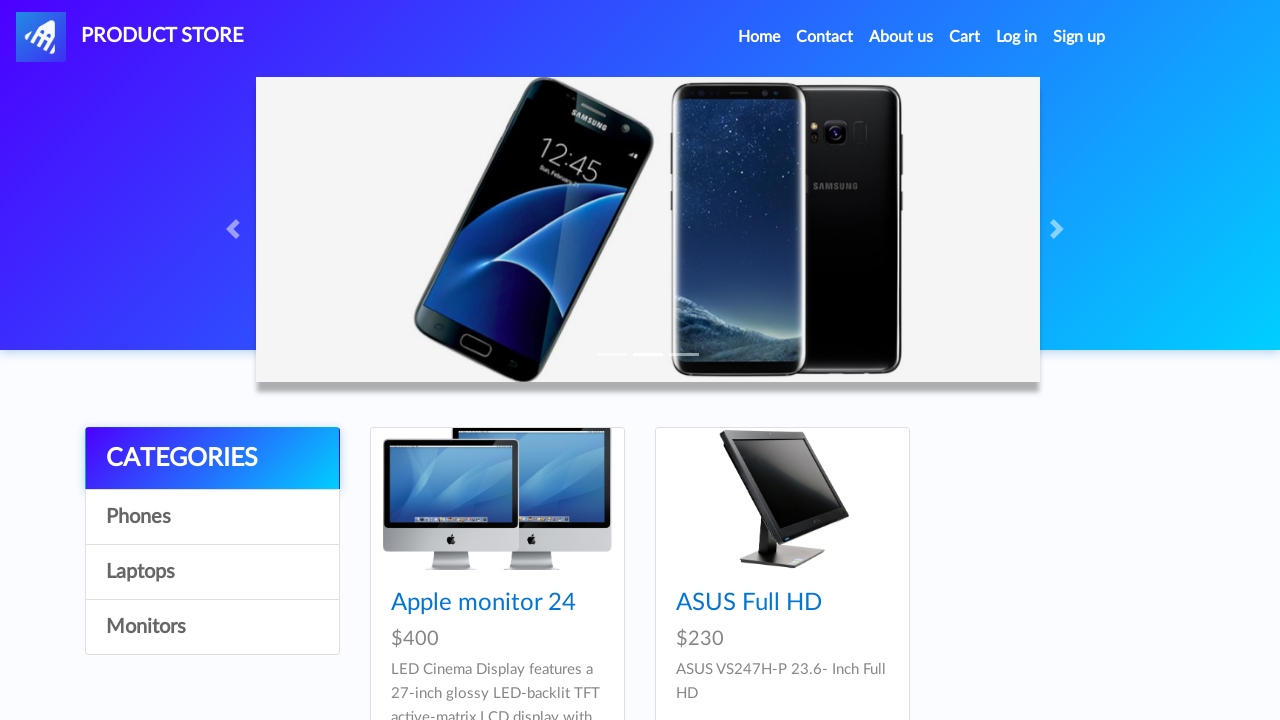

Clicked on first product in category at (484, 603) on div#tbodyid div.card:first-child h4.card-title a
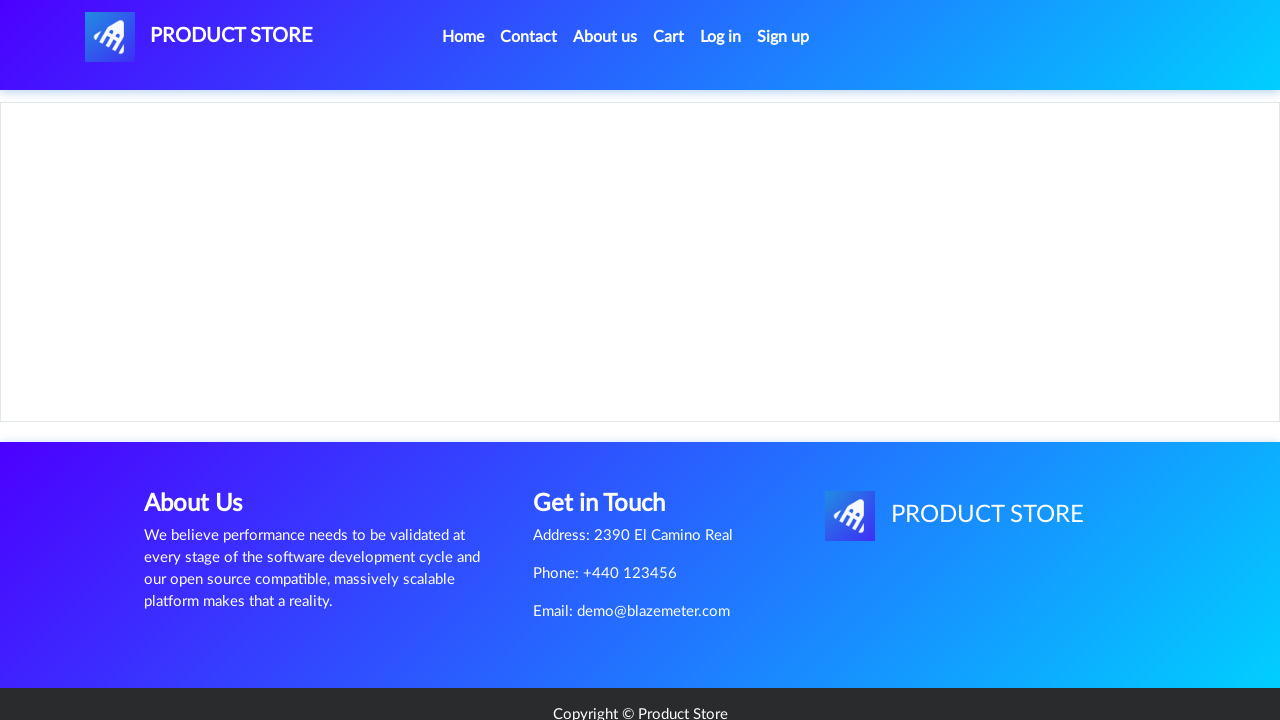

Waited for Add to cart button to appear on product page
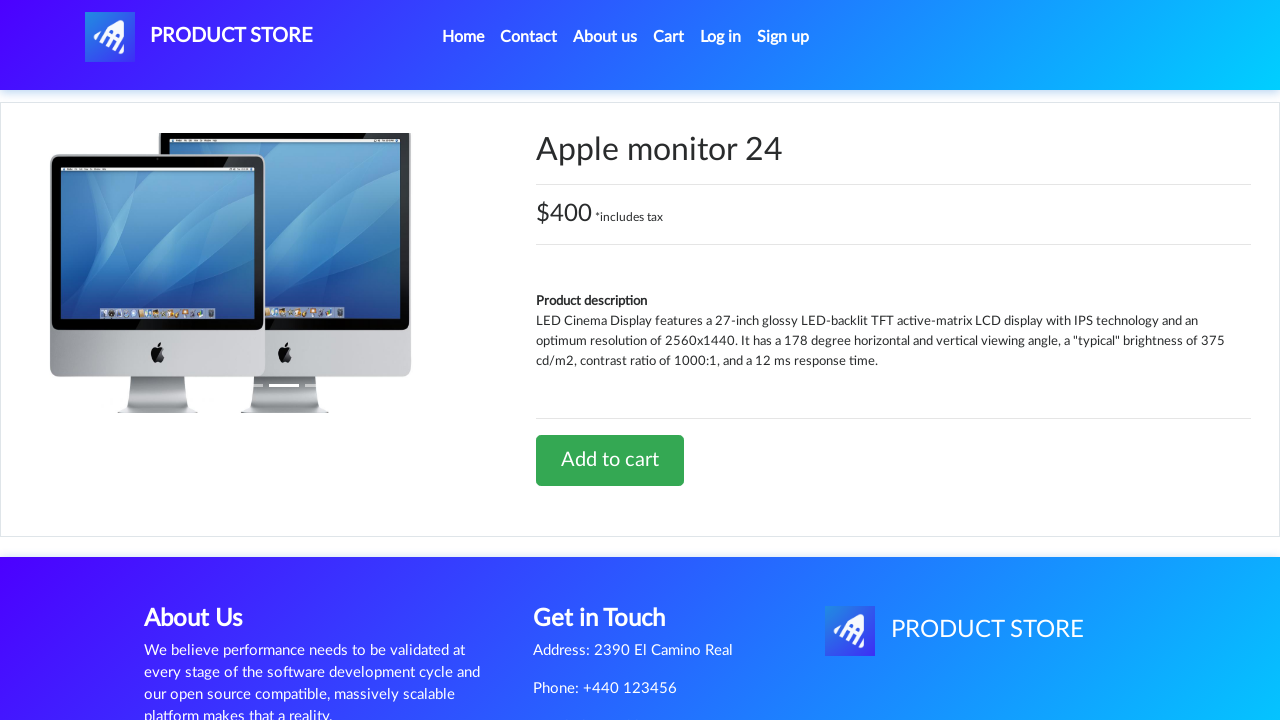

Clicked Add to cart button at (610, 460) on a.btn-success:text('Add to cart')
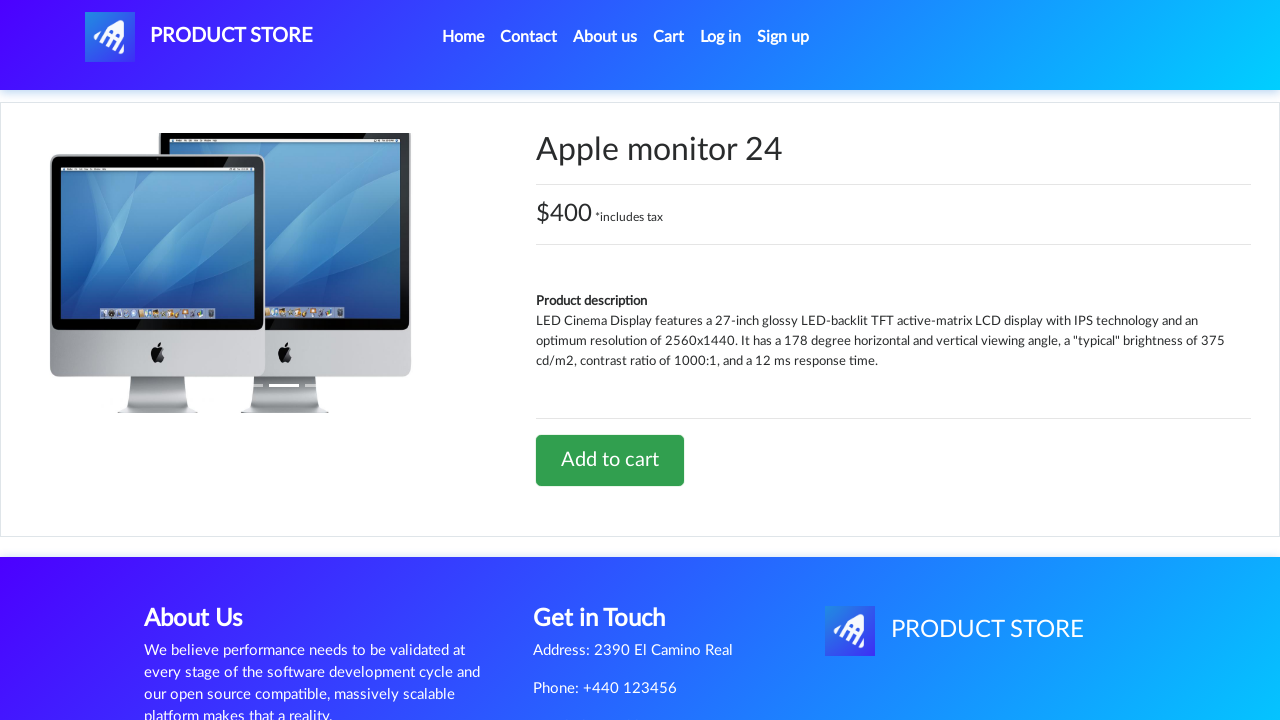

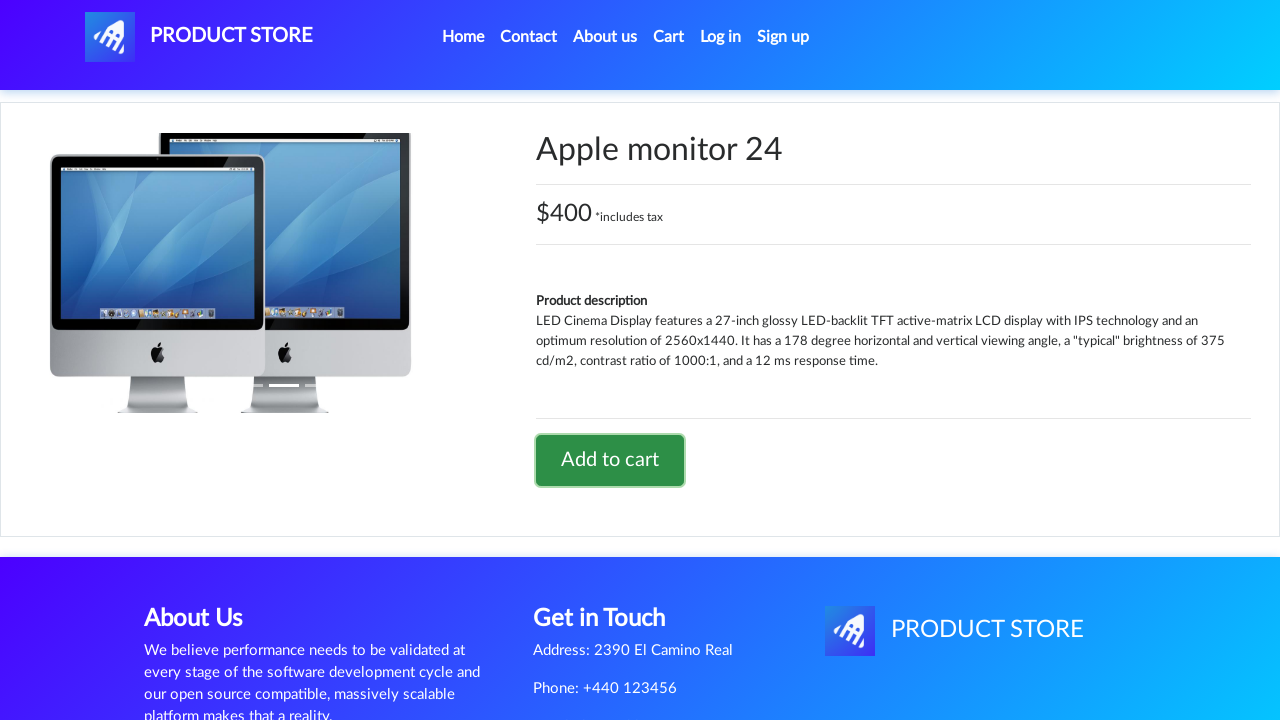